Tests the search functionality on 99-bottles-of-beer.net by searching for "python" and verifying that all results contain the search term

Starting URL: https://www.99-bottles-of-beer.net/

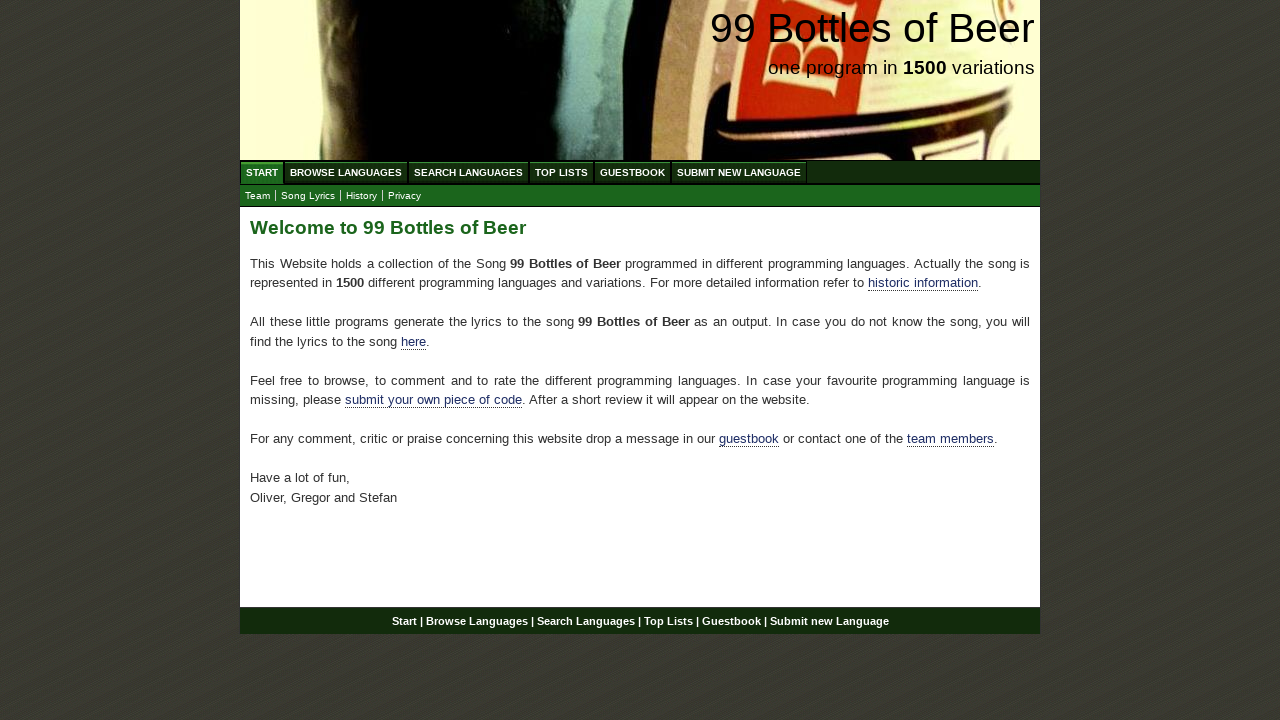

Clicked on search menu item at (468, 172) on xpath=//ul[@id='menu']/li/a[@href='/search.html']
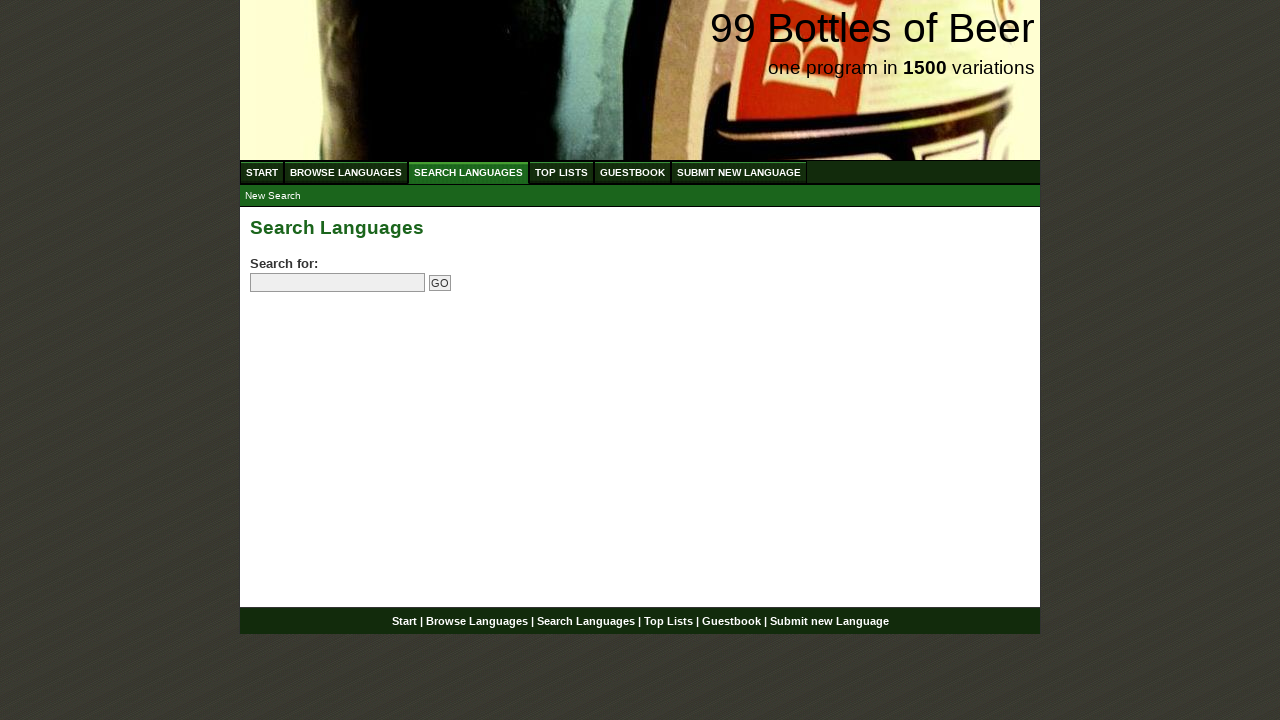

Filled search field with 'python' on //input[@name='search']
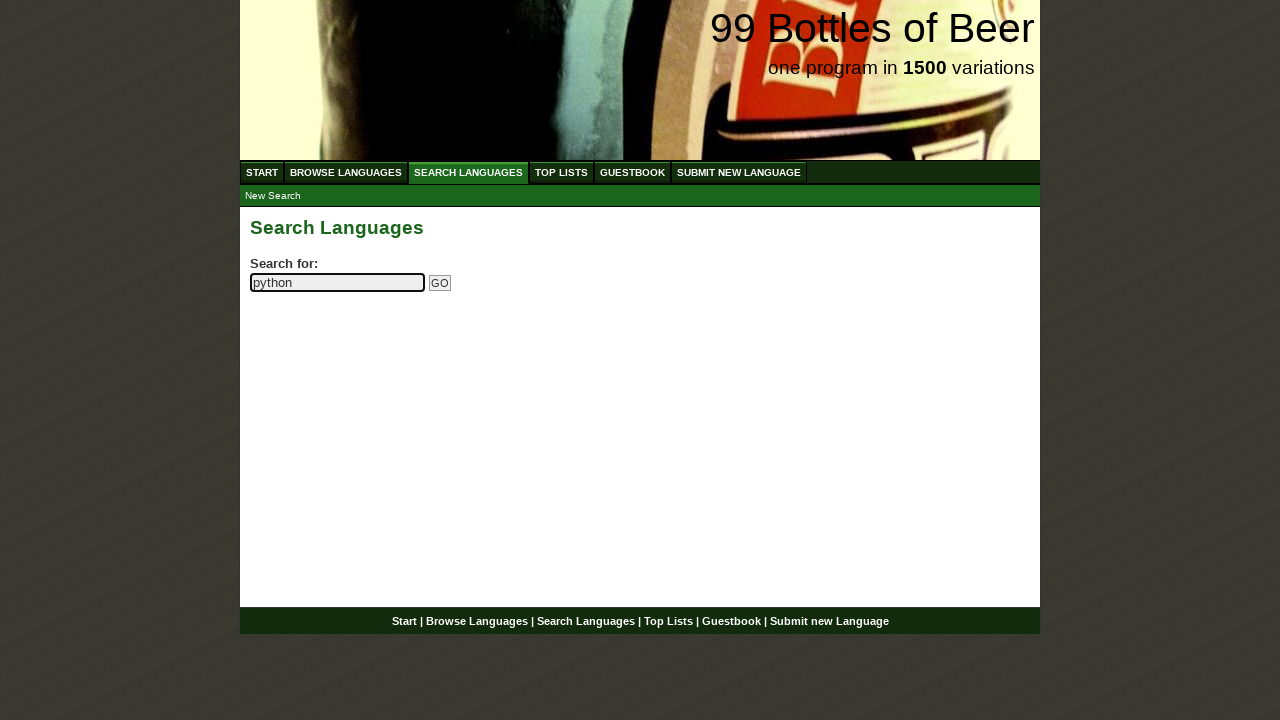

Clicked submit search button at (440, 283) on xpath=//input[@name='submitsearch']
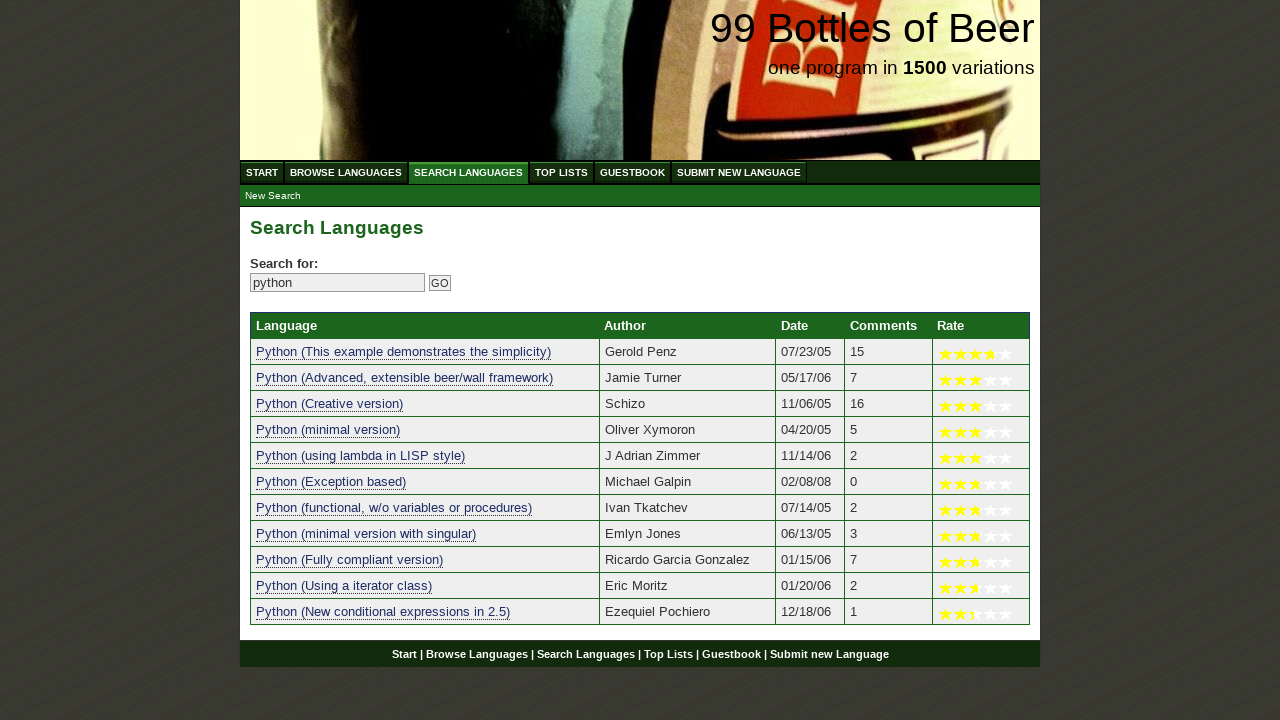

Search results loaded and visible
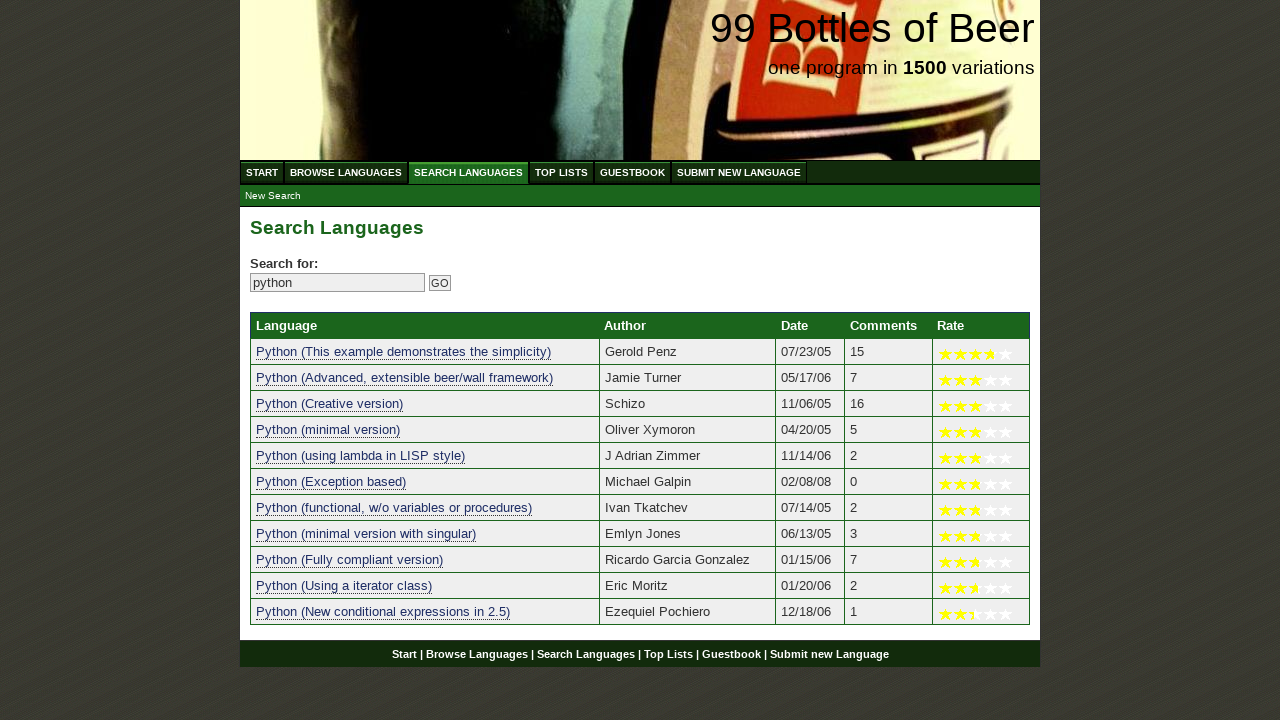

Retrieved all language result links
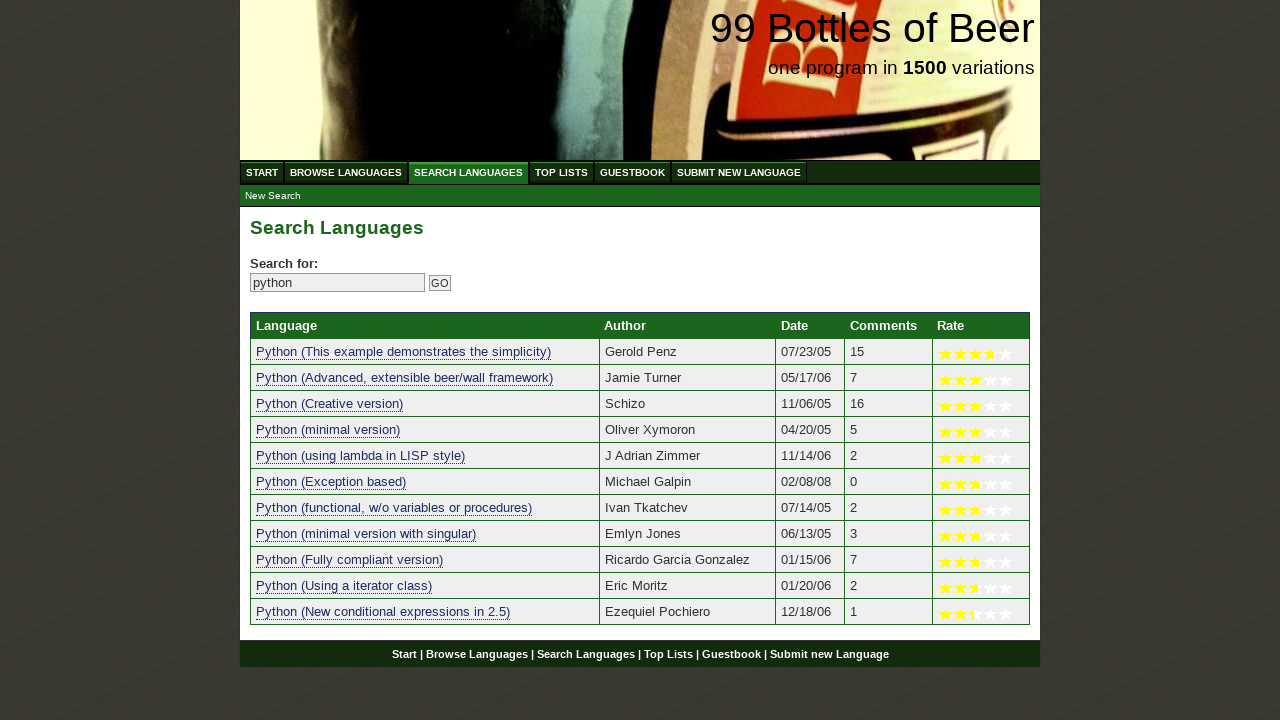

Verified 11 search results exist
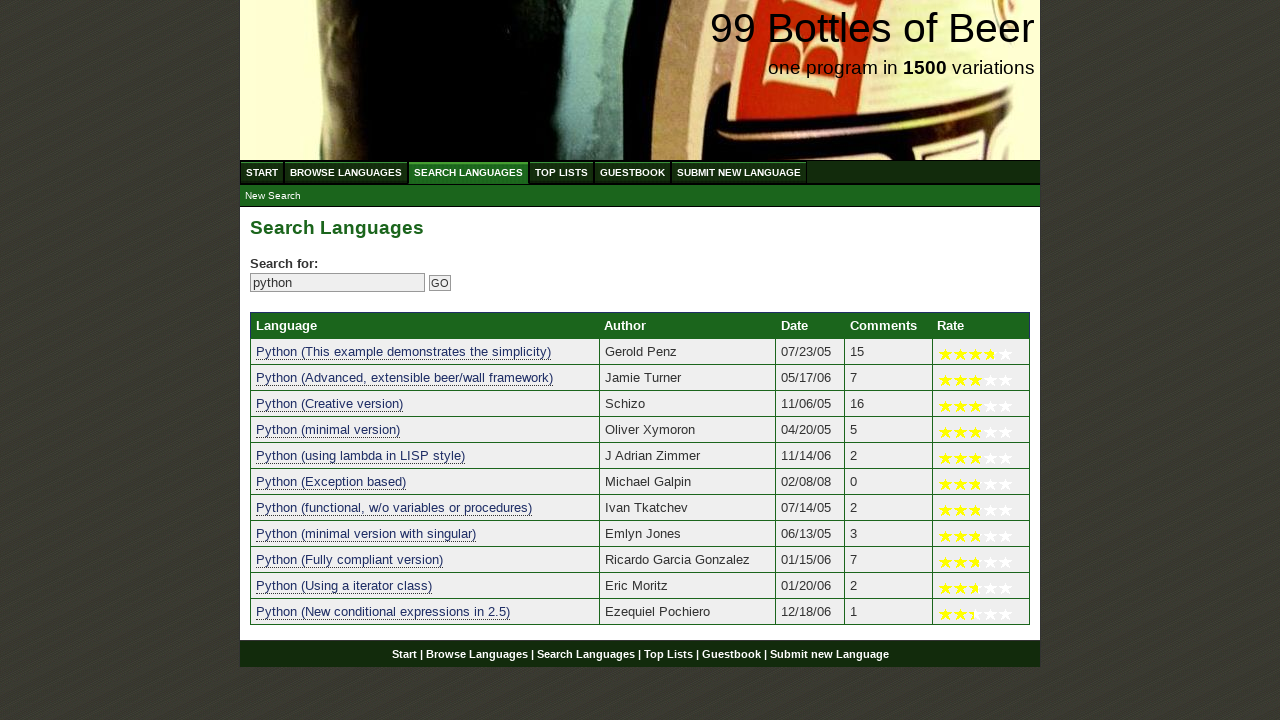

Verified result 'python (this example demonstrates the simplicity)' contains 'python'
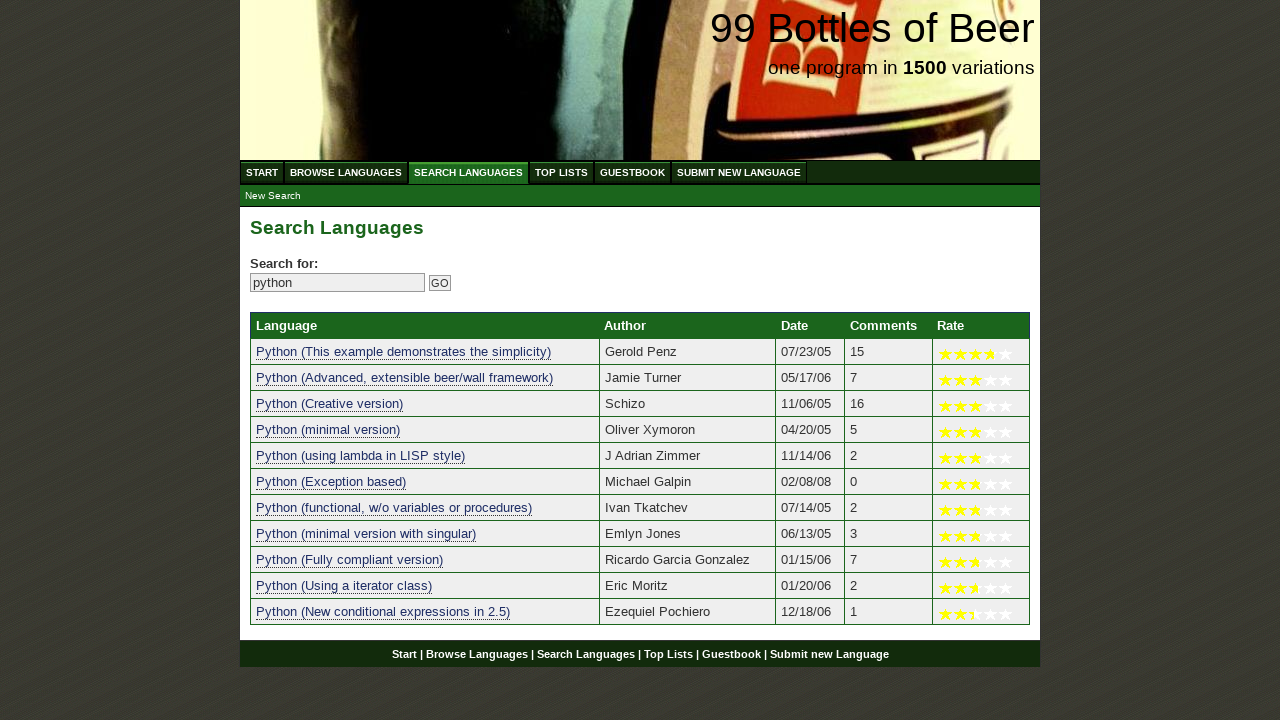

Verified result 'python (advanced, extensible beer/wall framework)' contains 'python'
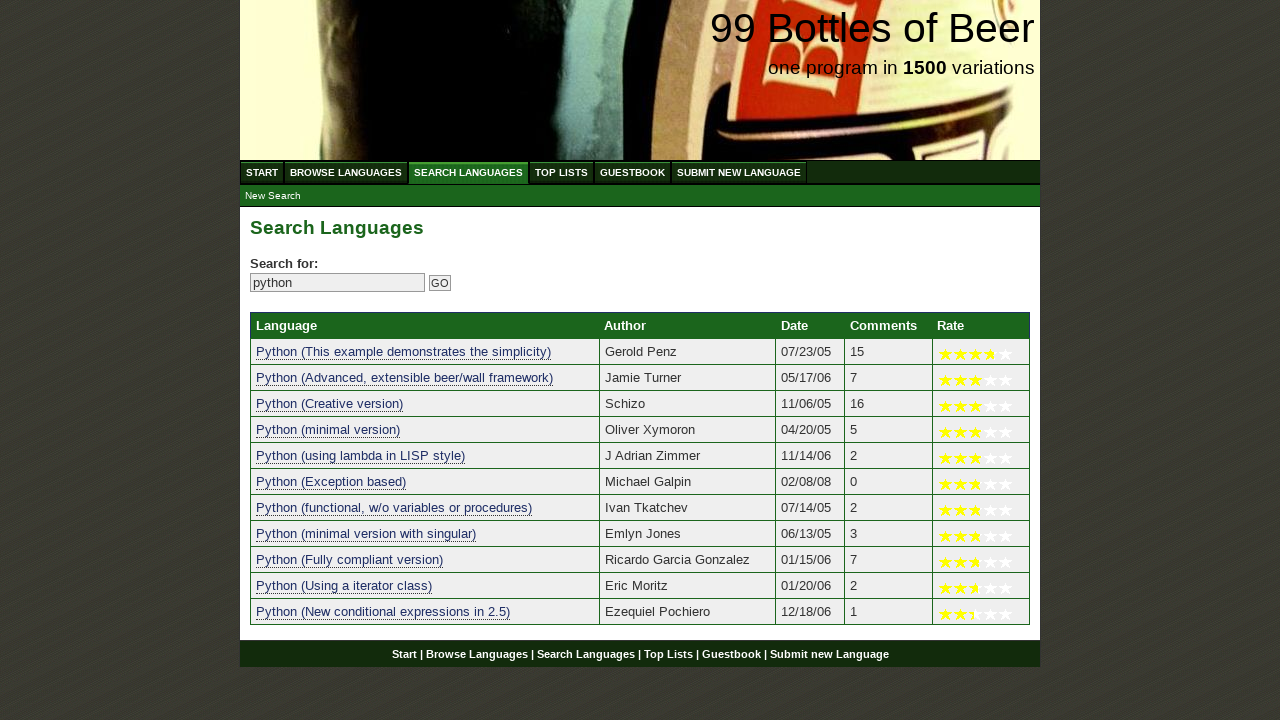

Verified result 'python (creative version)' contains 'python'
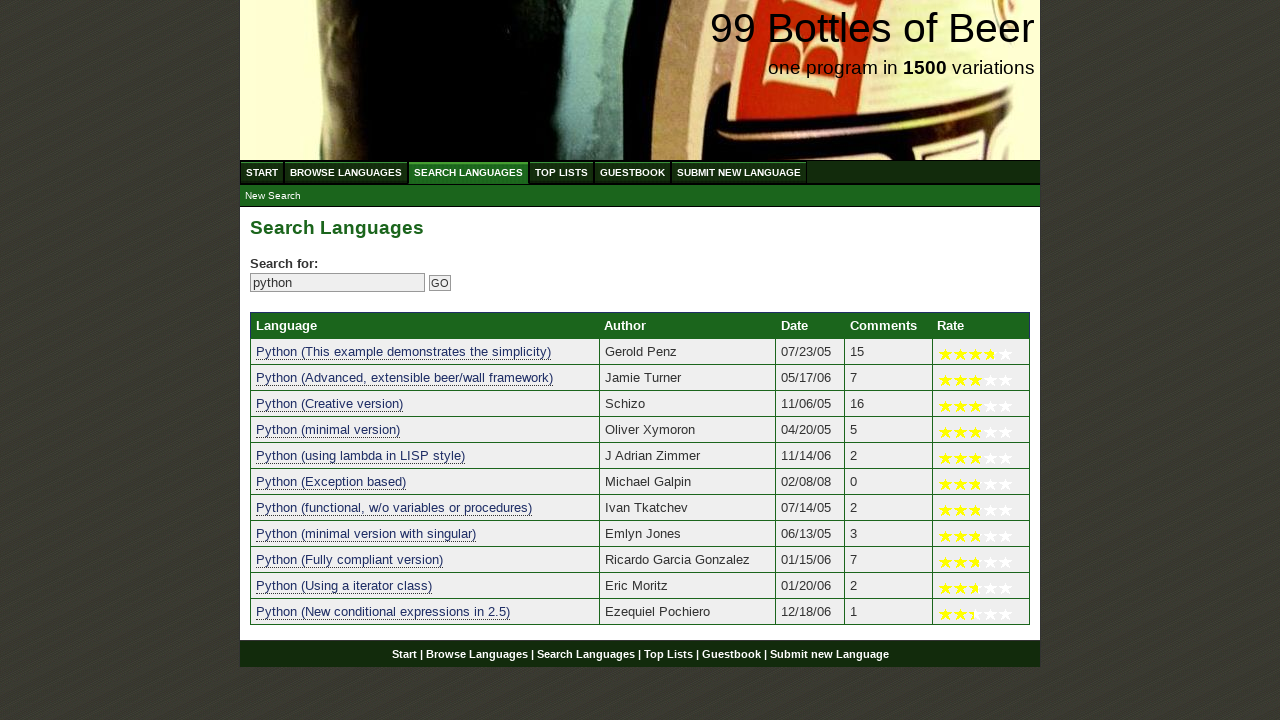

Verified result 'python (minimal version)' contains 'python'
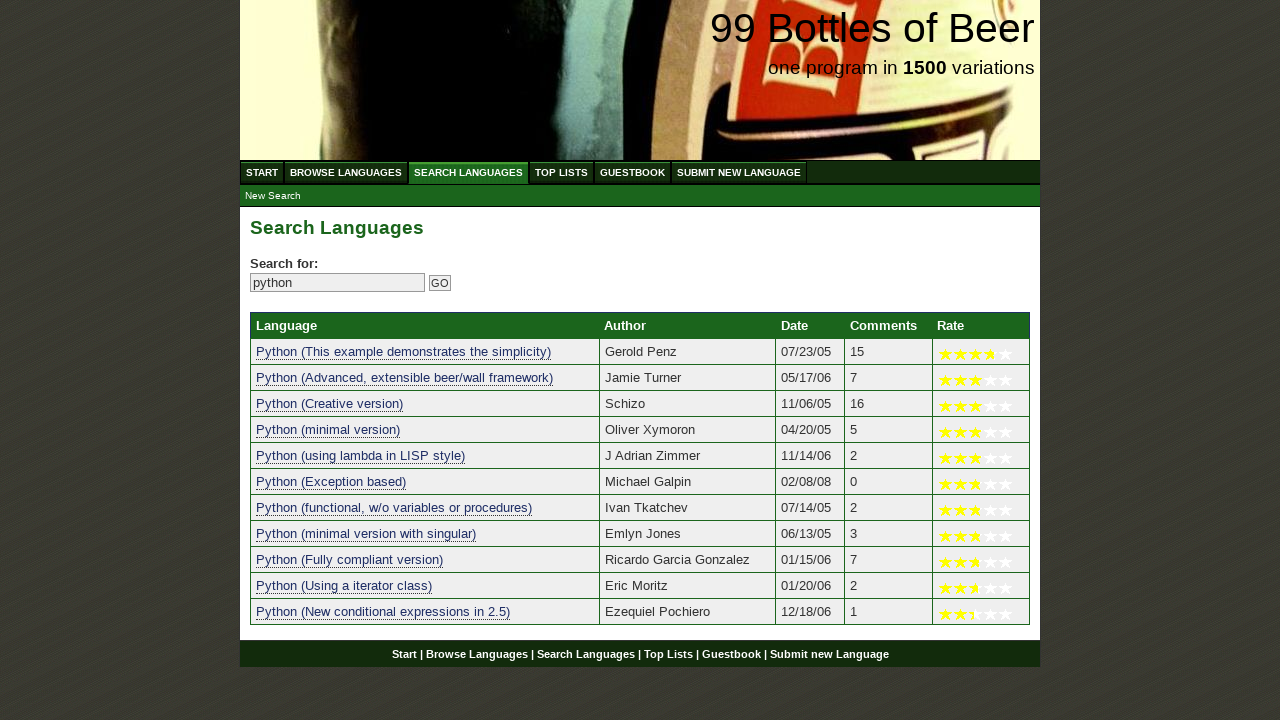

Verified result 'python (using lambda in lisp style)' contains 'python'
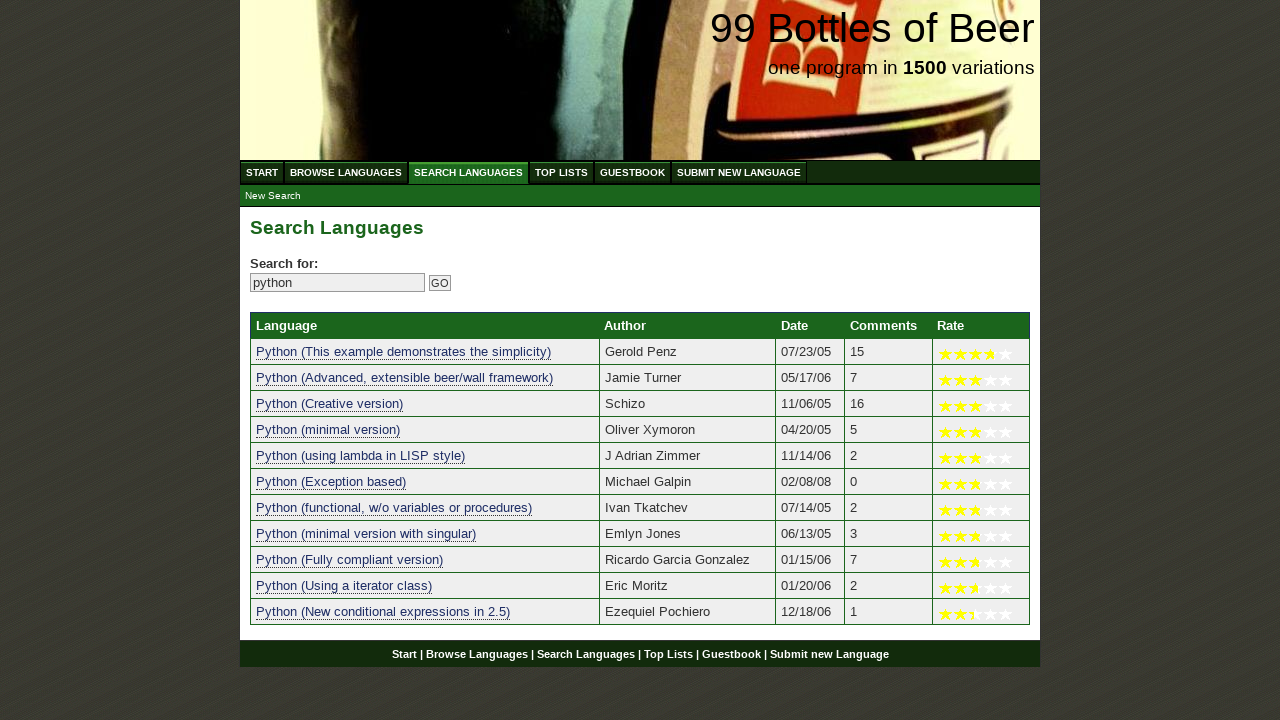

Verified result 'python (exception based)' contains 'python'
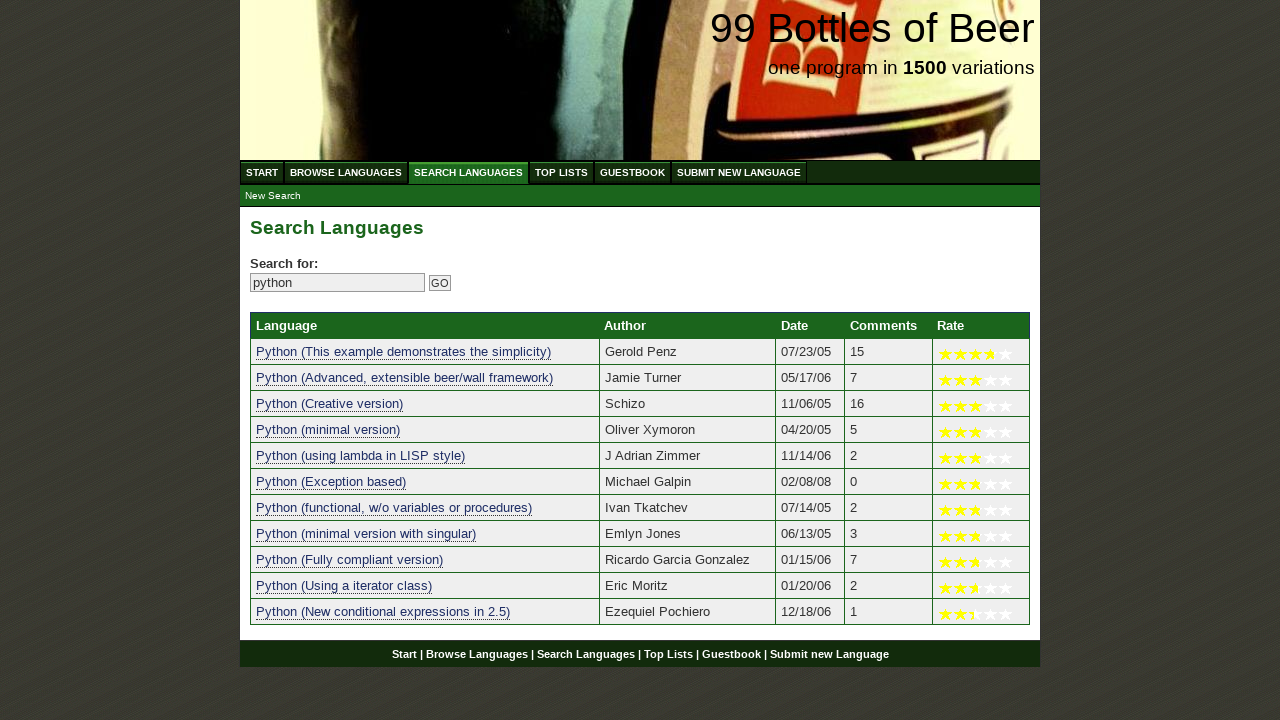

Verified result 'python (functional, w/o variables or procedures)' contains 'python'
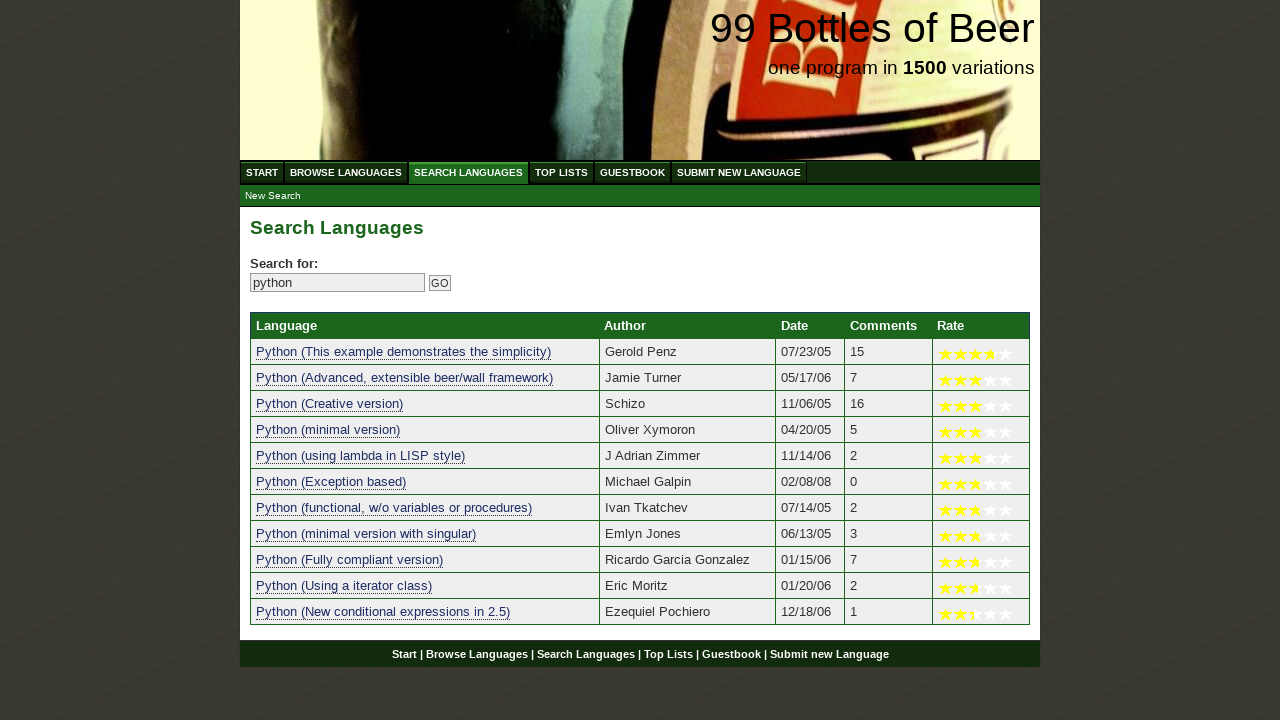

Verified result 'python (minimal version with singular)' contains 'python'
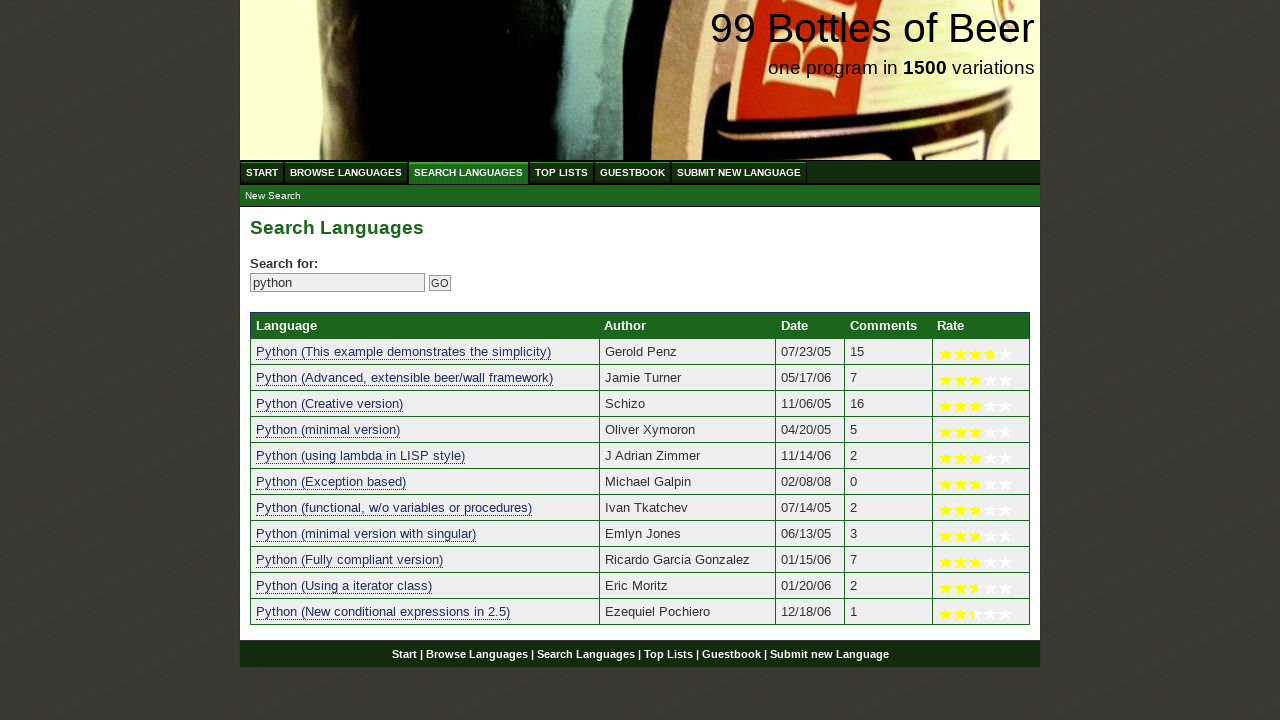

Verified result 'python (fully compliant version)' contains 'python'
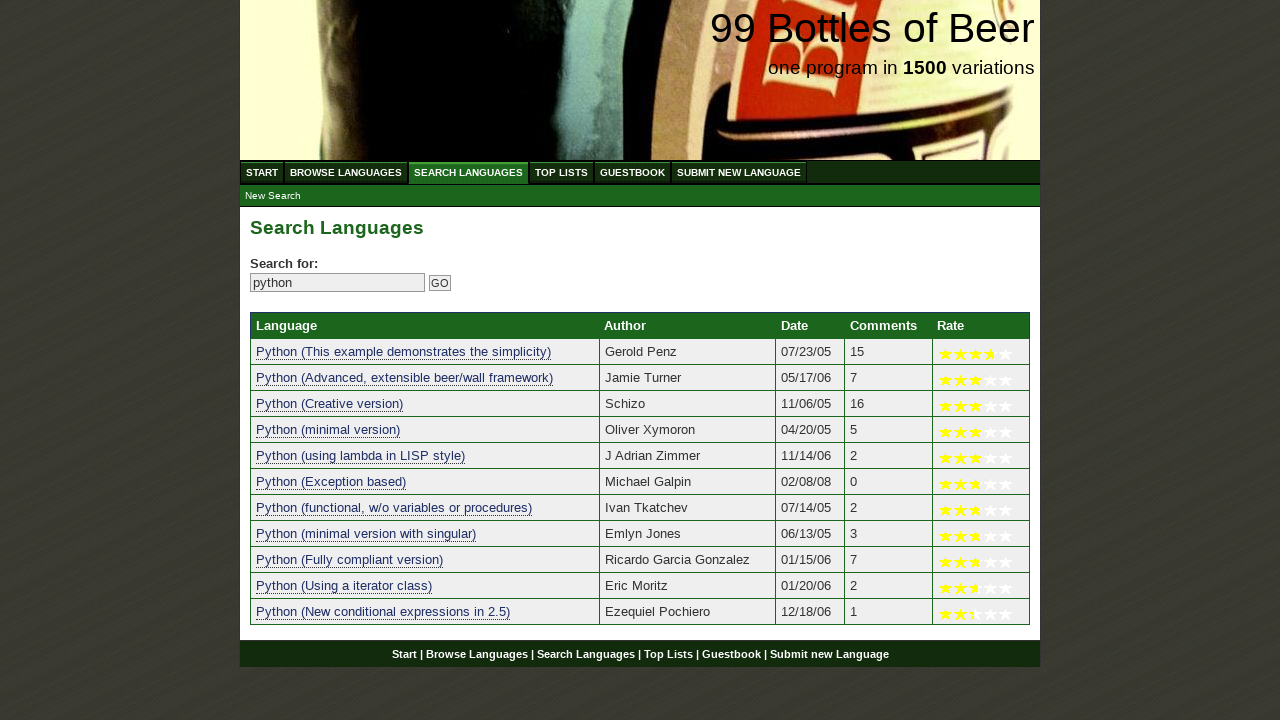

Verified result 'python (using a iterator class)' contains 'python'
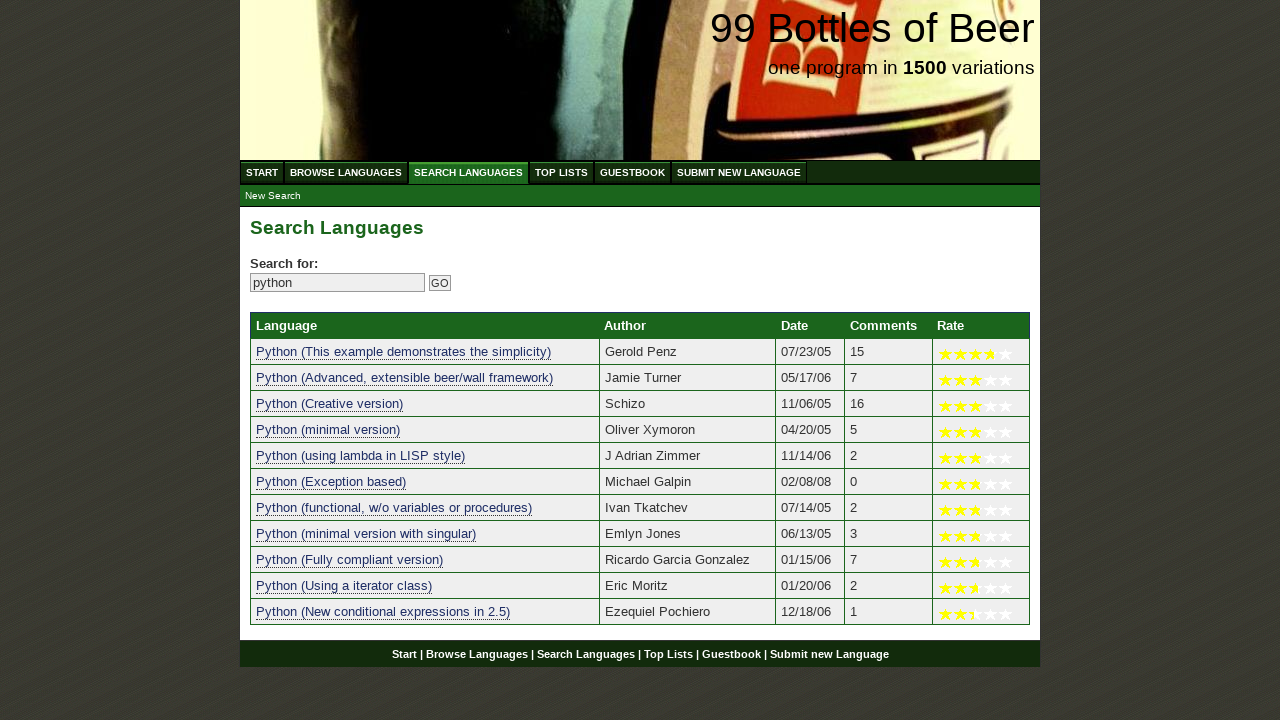

Verified result 'python (new conditional expressions in 2.5)' contains 'python'
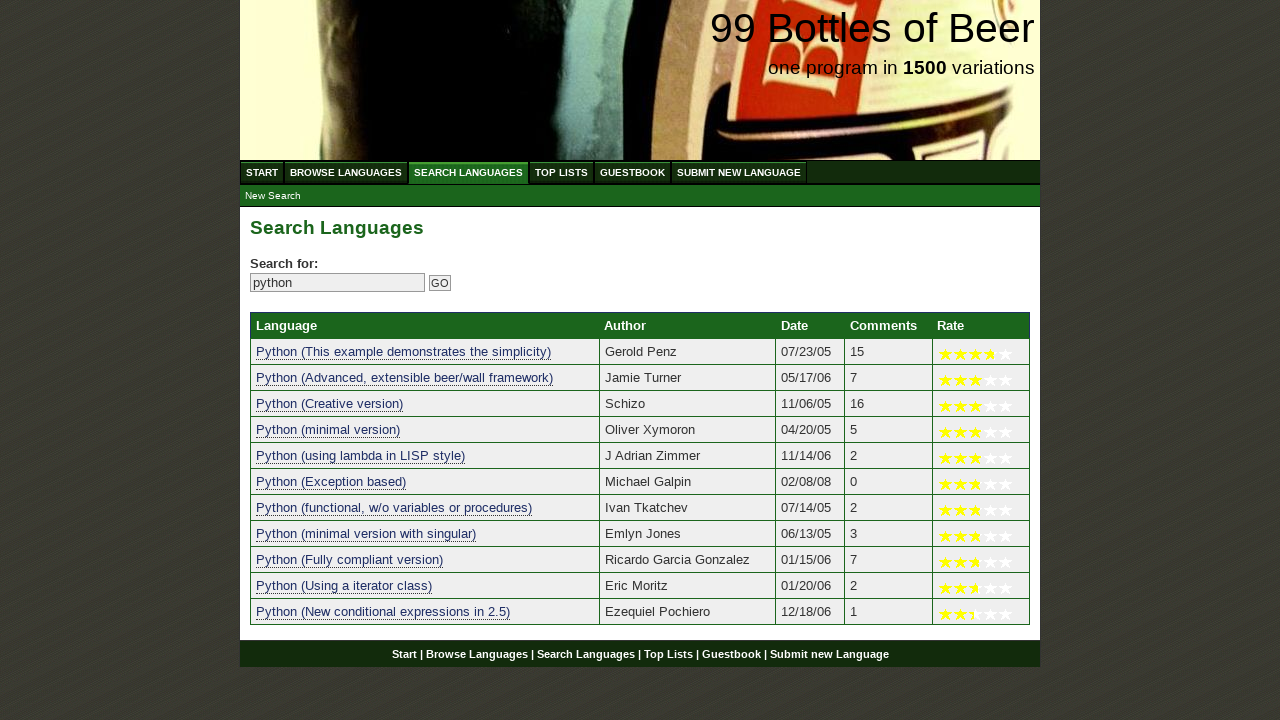

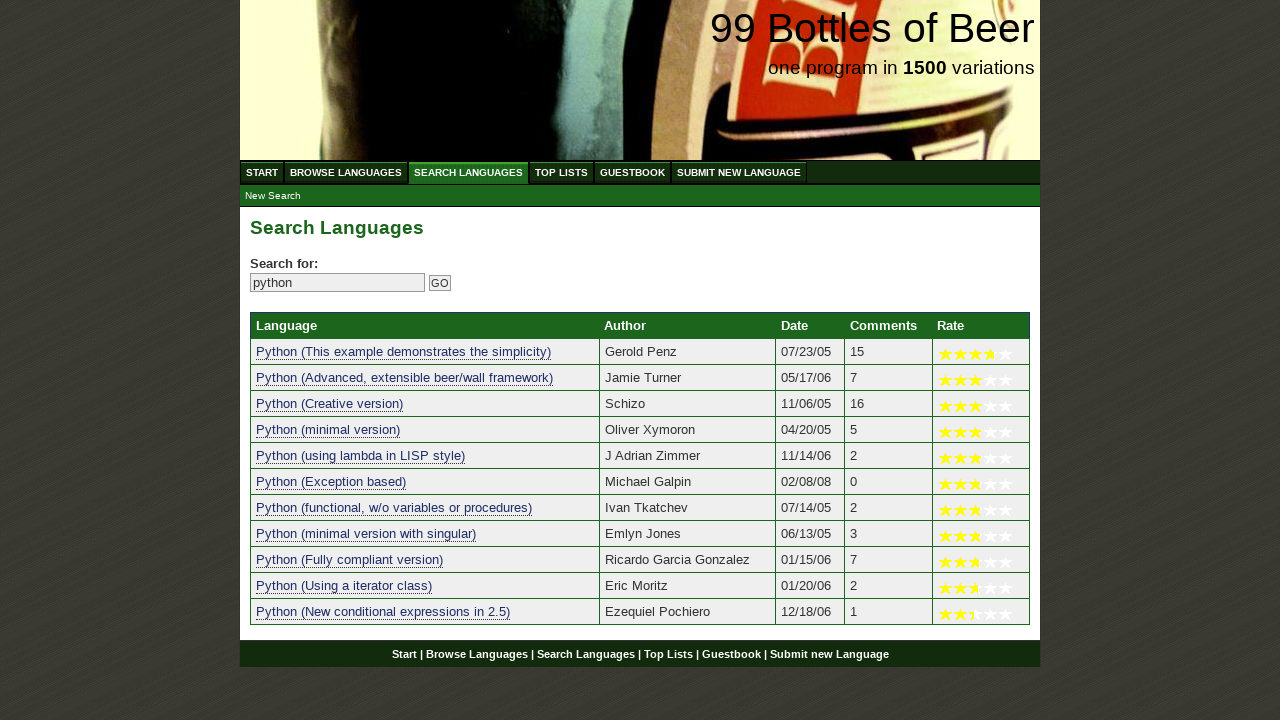